Tests keyboard input events by pressing a key and performing a select-all and copy keyboard shortcut sequence using Ctrl+A and Ctrl+C

Starting URL: https://www.training-support.net/selenium/input-events

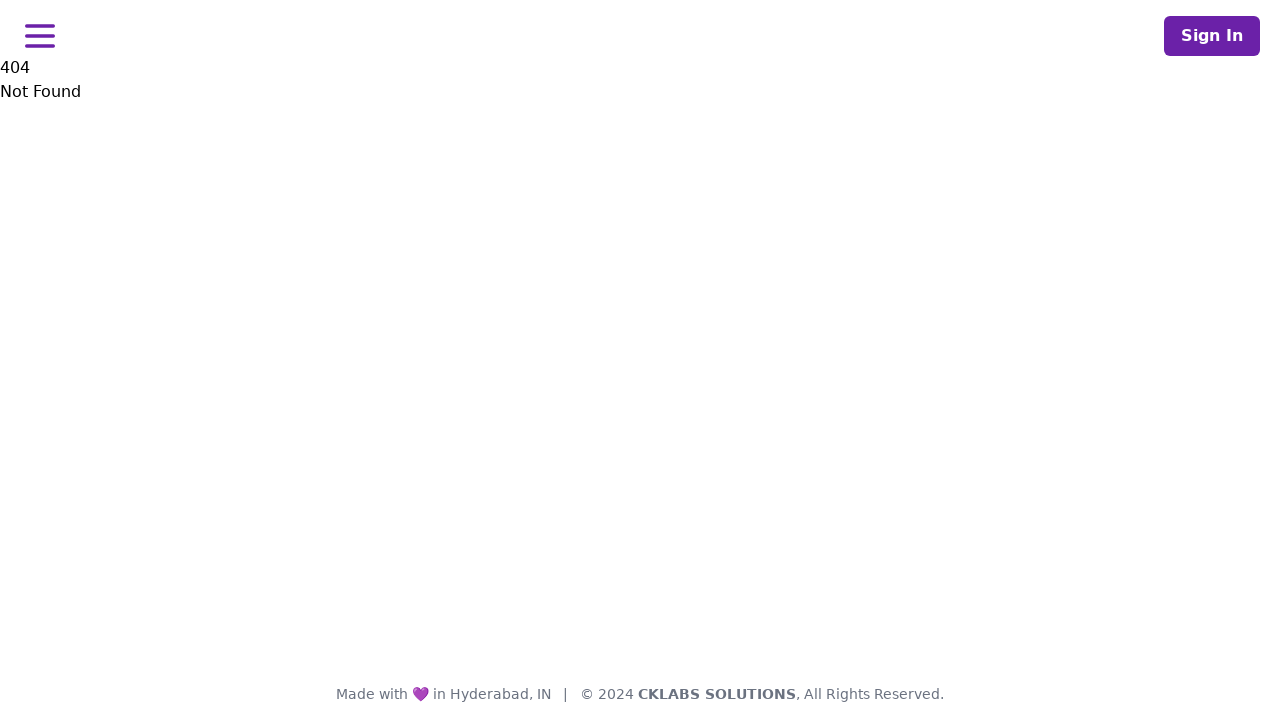

Pressed key 'A' (first name initial)
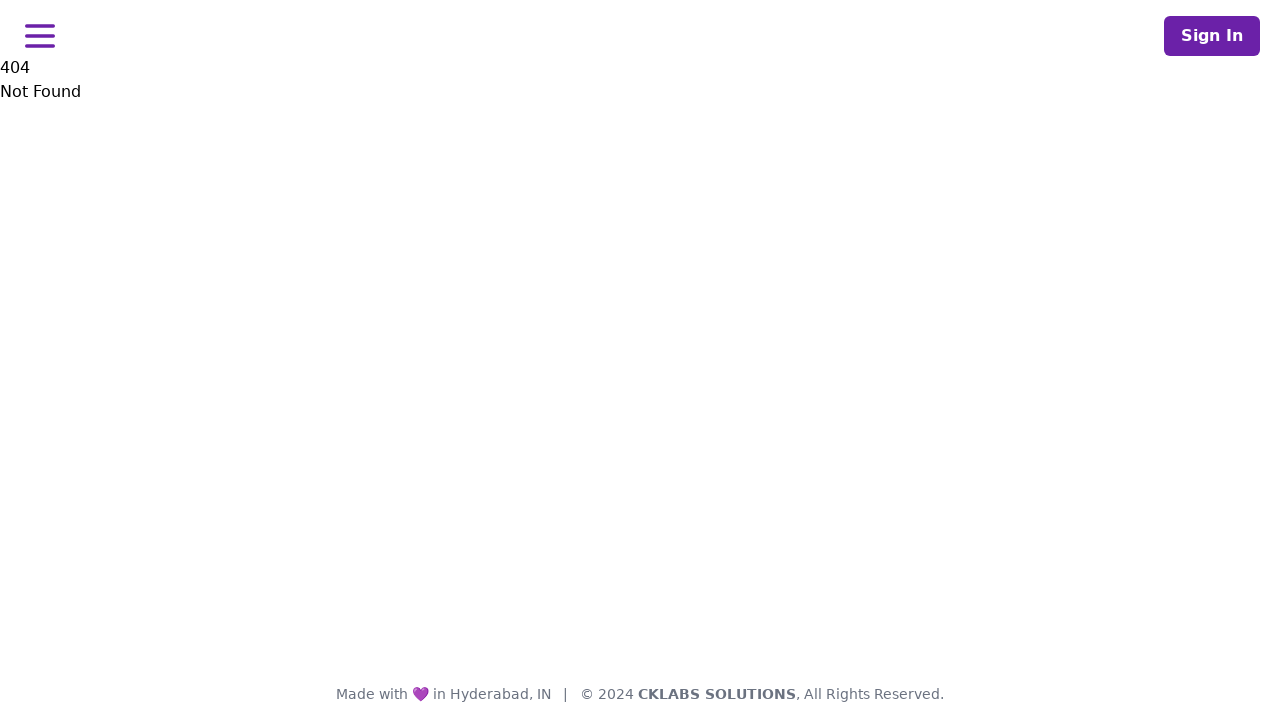

Performed Ctrl+A keyboard shortcut to select all text
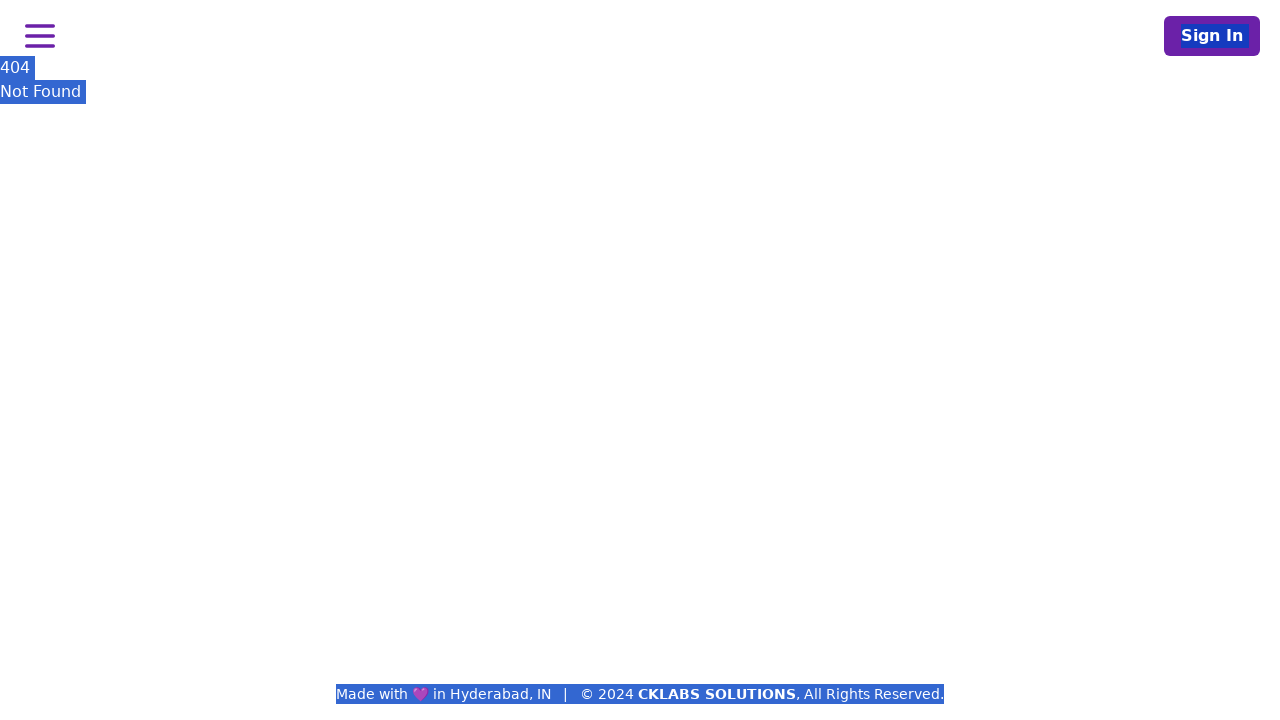

Performed Ctrl+C keyboard shortcut to copy text
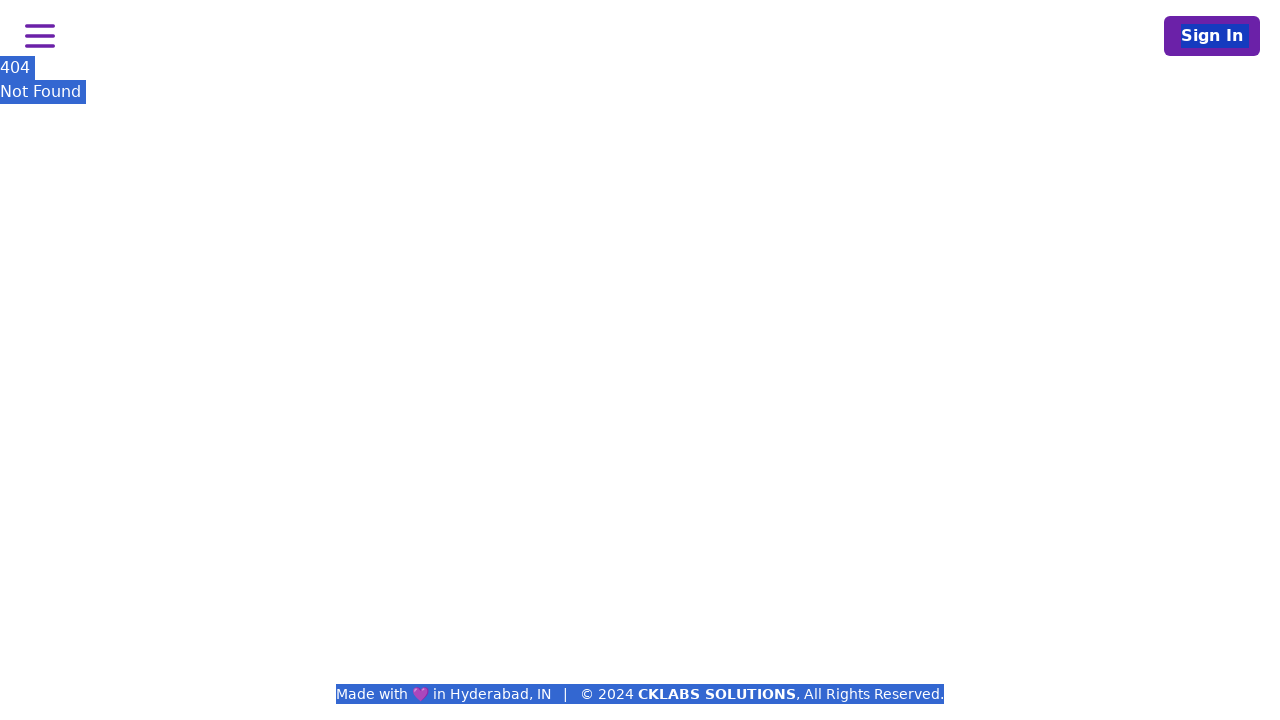

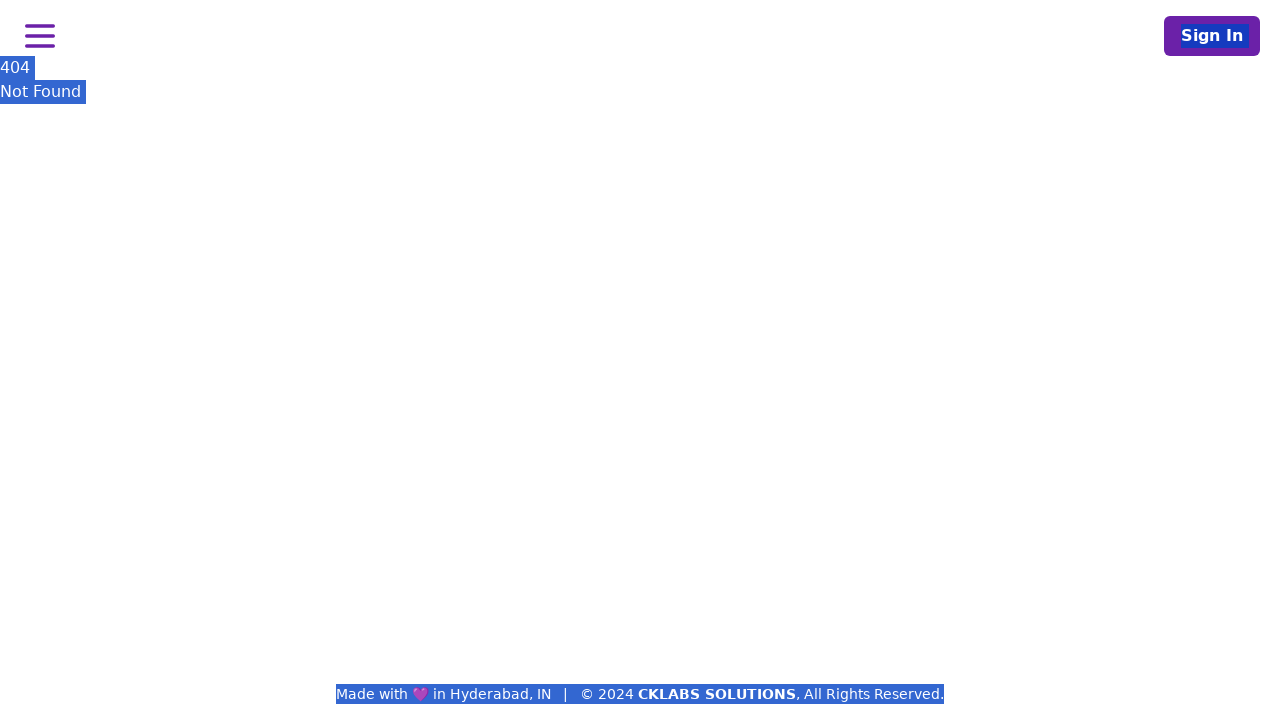